Tests the OpenCart search functionality by entering "mac" in the search input and clicking the search button, then attempts to verify menu items on the results page.

Starting URL: http://opencart.abstracta.us/index.php?route=common/home

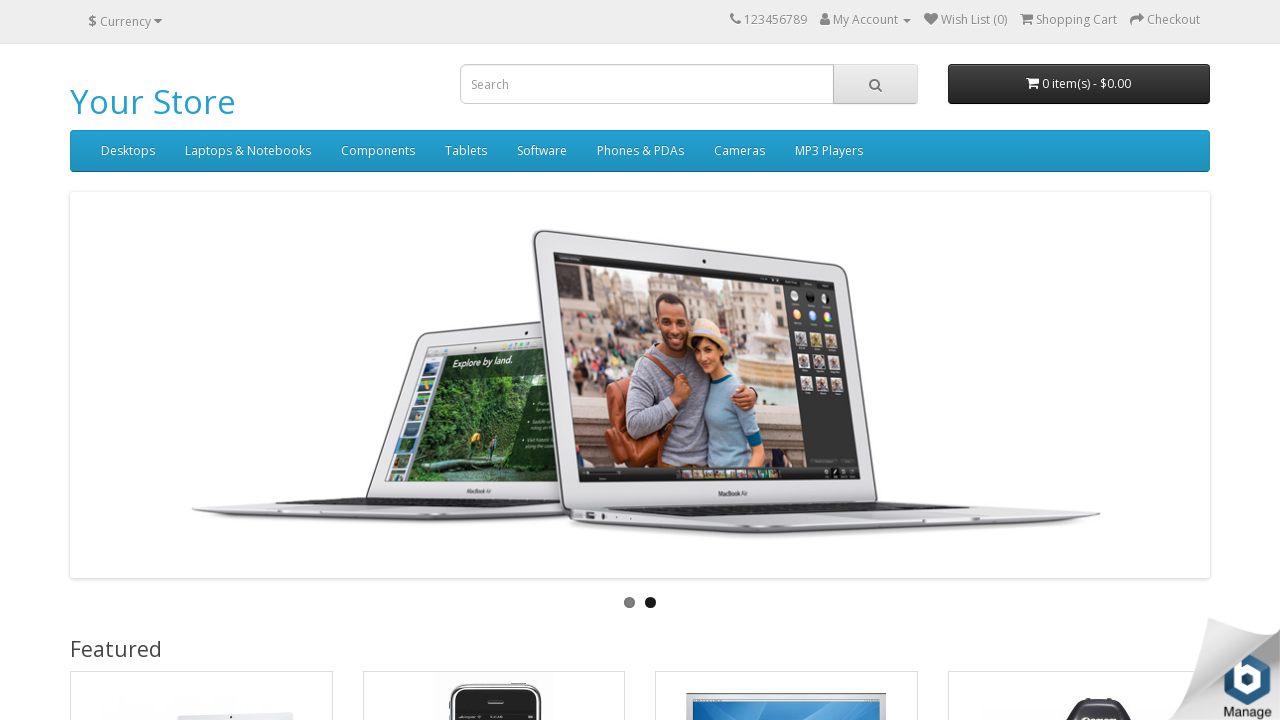

Filled search input with 'mac' on input[name='search']
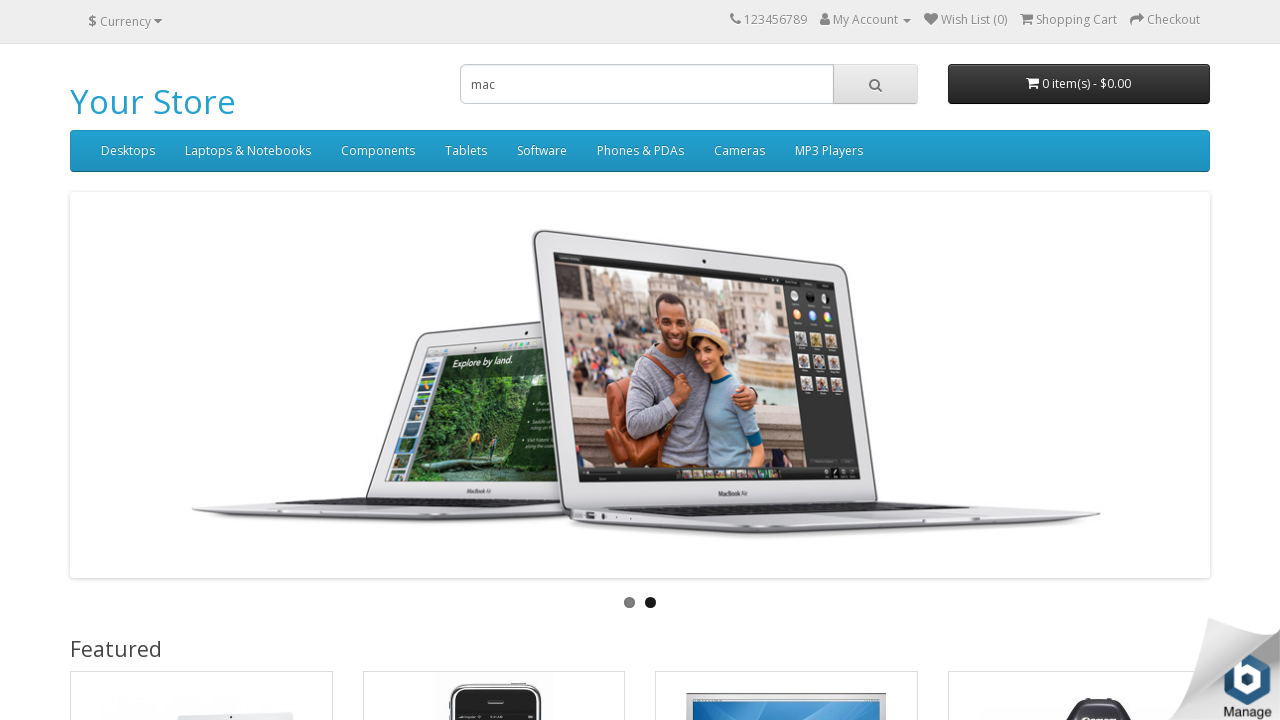

Clicked search button at (875, 84) on #search button
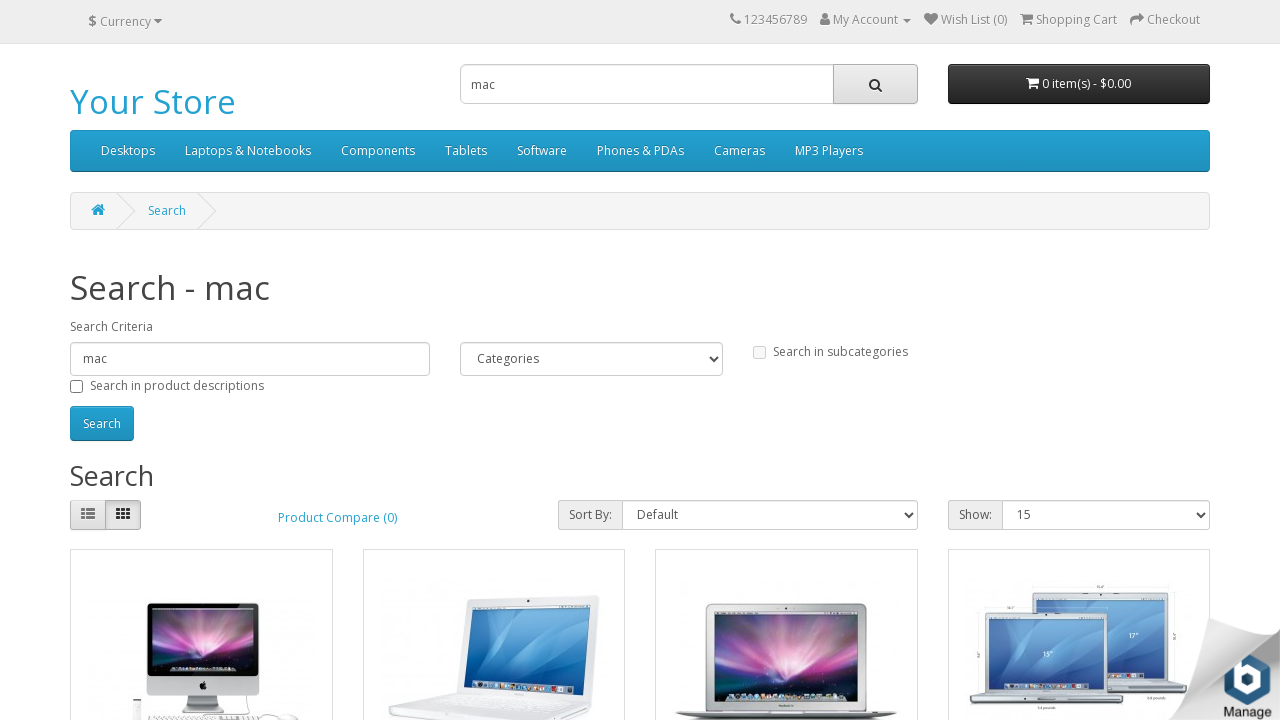

Search results page loaded (networkidle)
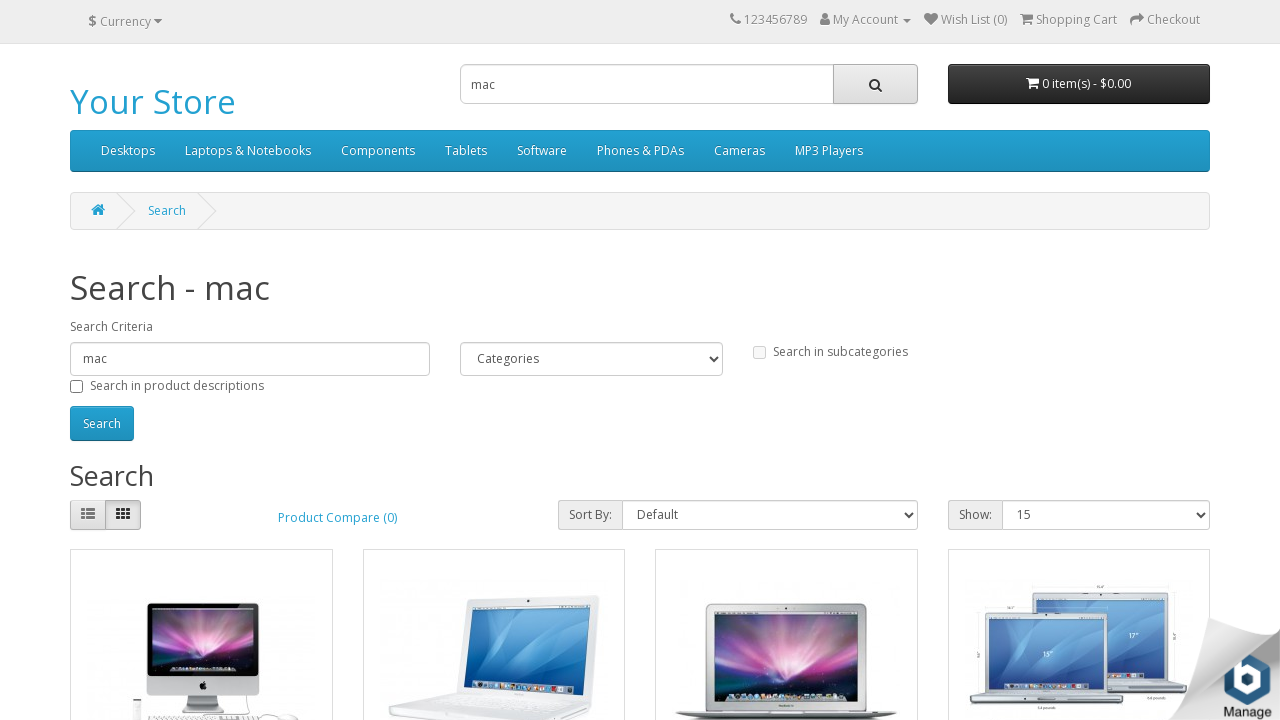

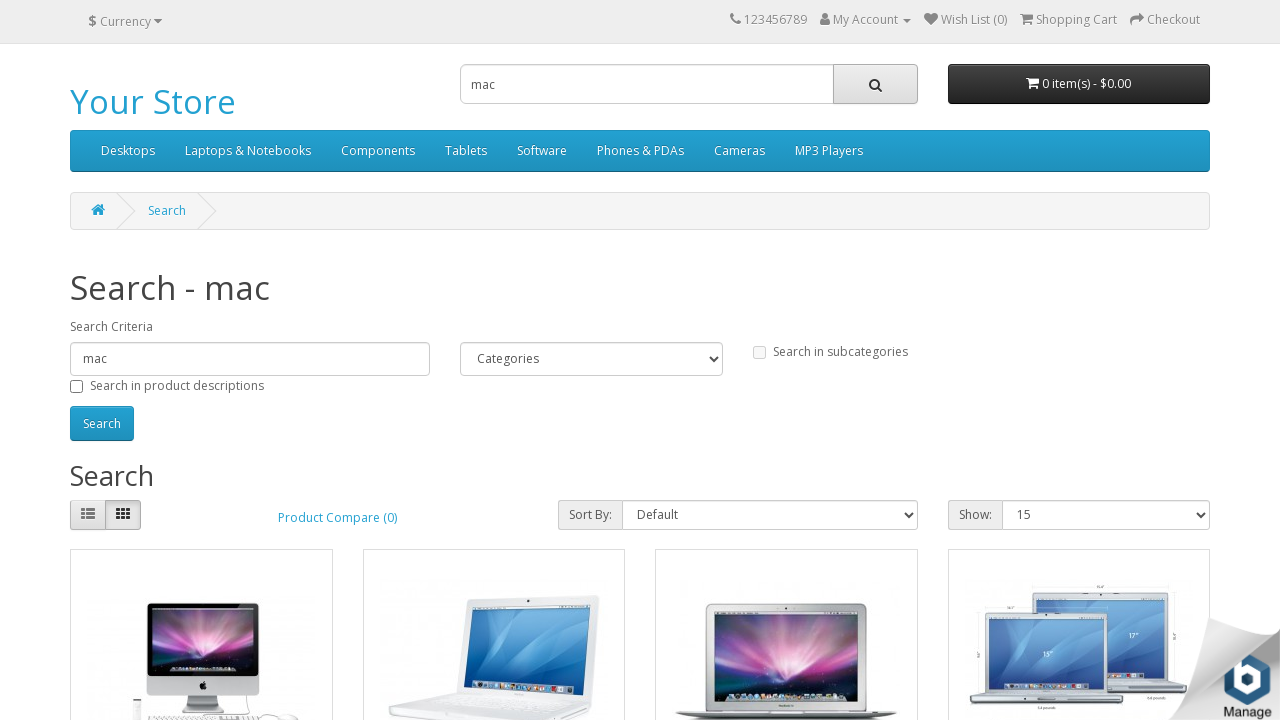